Tests date picker by navigating through previous months and selecting a specific date

Starting URL: https://kristinek.github.io/site/examples/actions

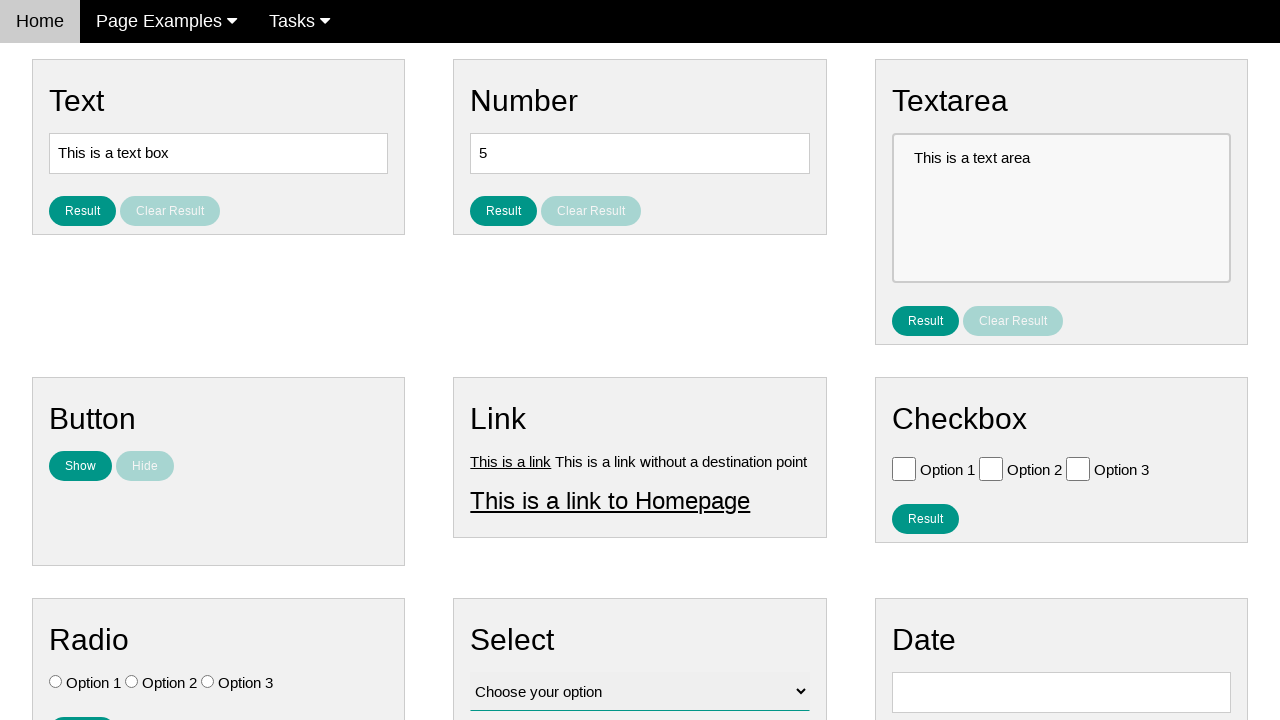

Clicked on calendar input to open date picker at (1061, 692) on input#vfb-8
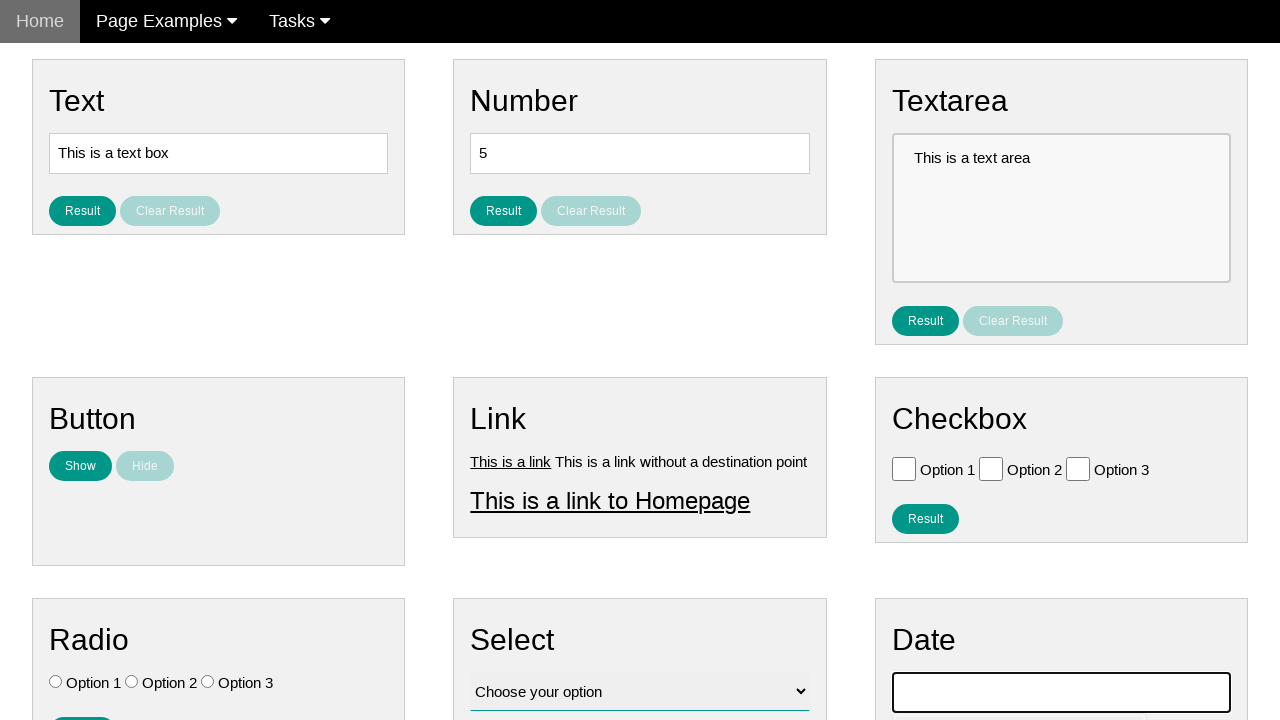

Waited 500ms before navigating to previous month
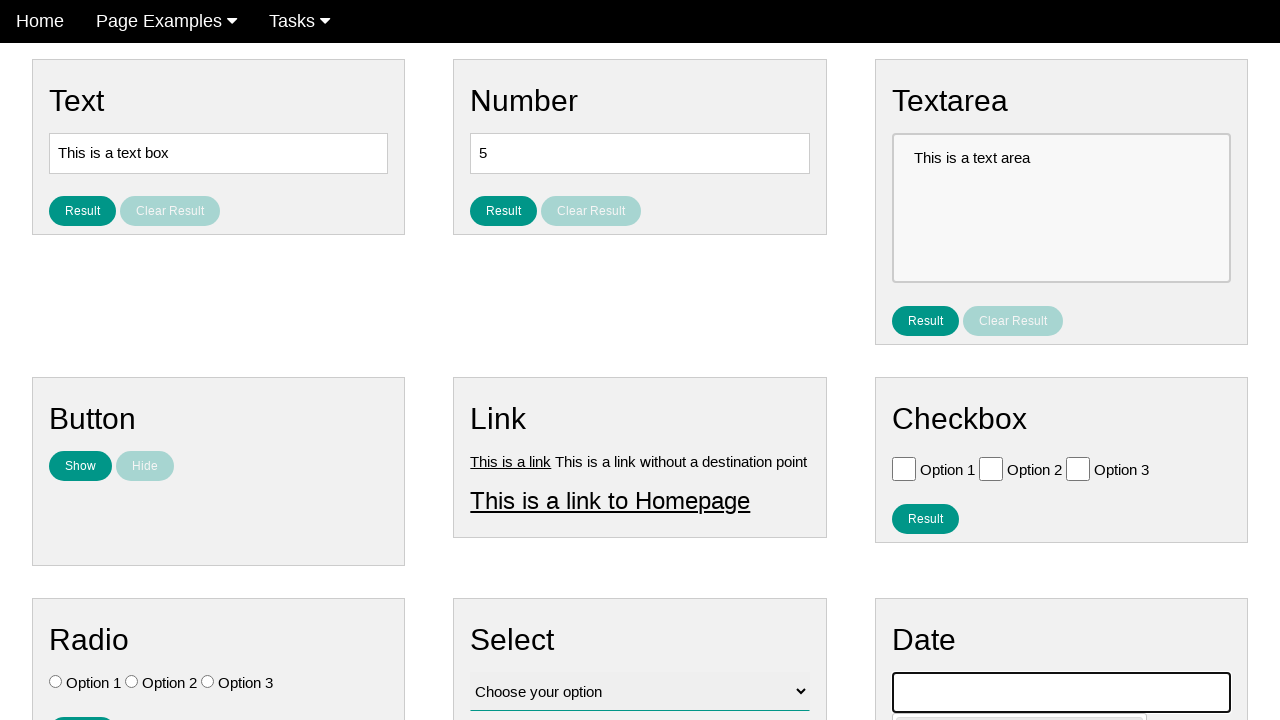

Clicked previous button to navigate back (iteration 1/10) at (912, 408) on xpath=//span[text()='Prev']
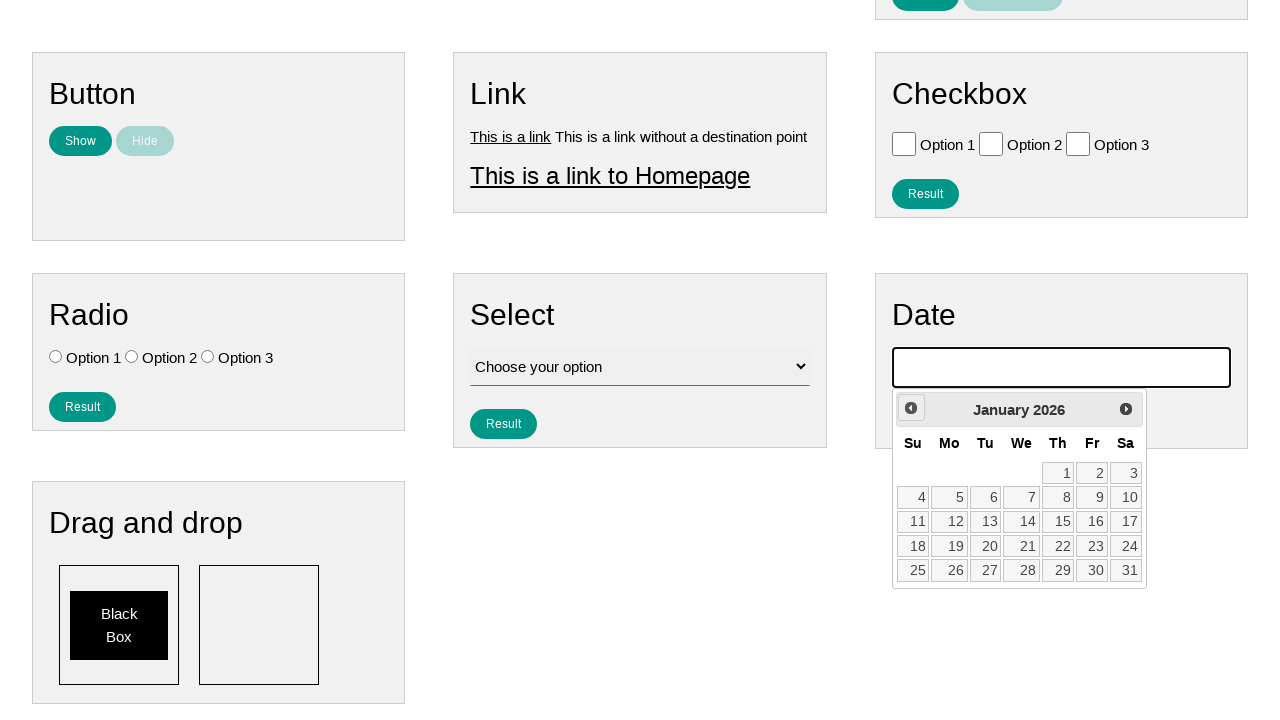

Waited 500ms before navigating to previous month
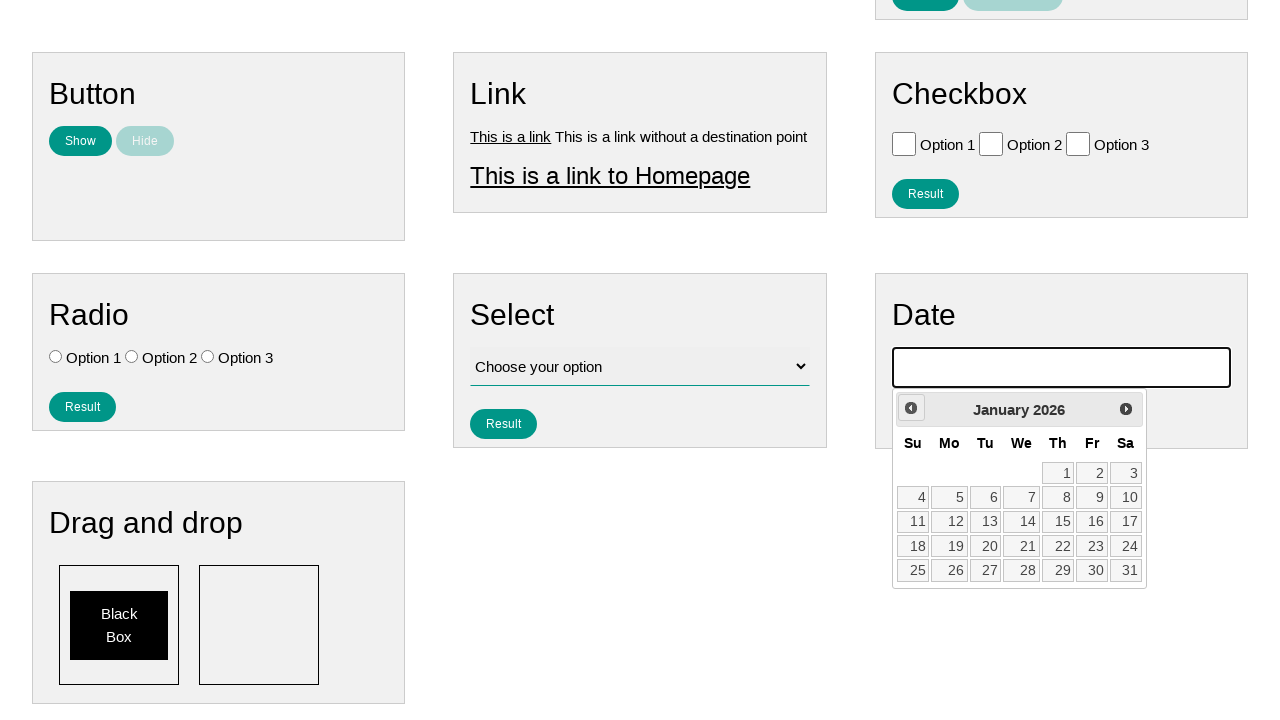

Clicked previous button to navigate back (iteration 2/10) at (911, 408) on xpath=//span[text()='Prev']
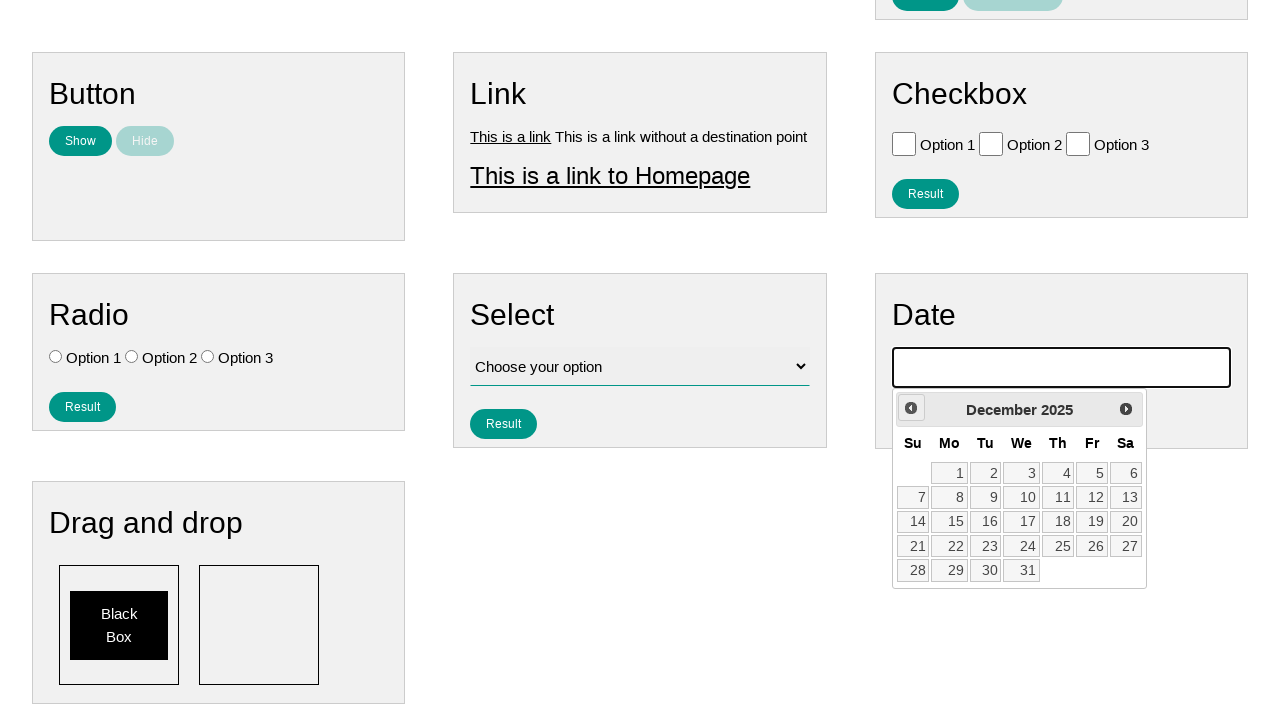

Waited 500ms before navigating to previous month
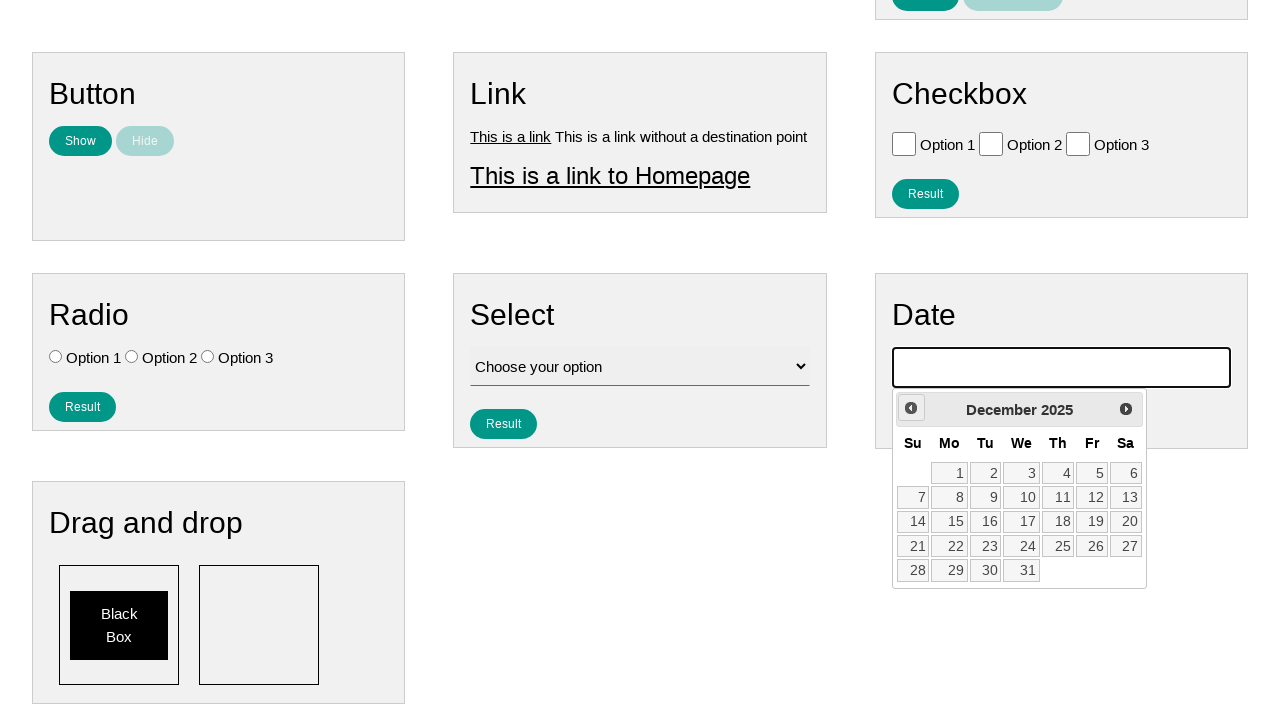

Clicked previous button to navigate back (iteration 3/10) at (911, 408) on xpath=//span[text()='Prev']
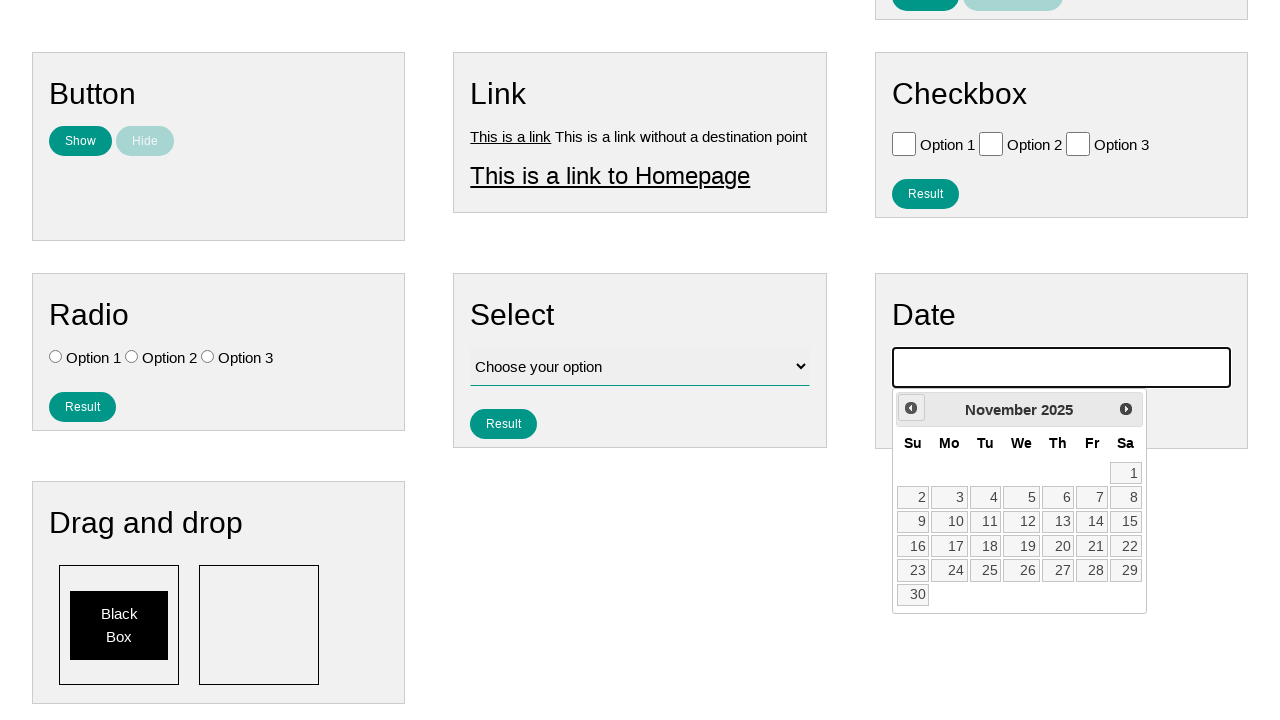

Waited 500ms before navigating to previous month
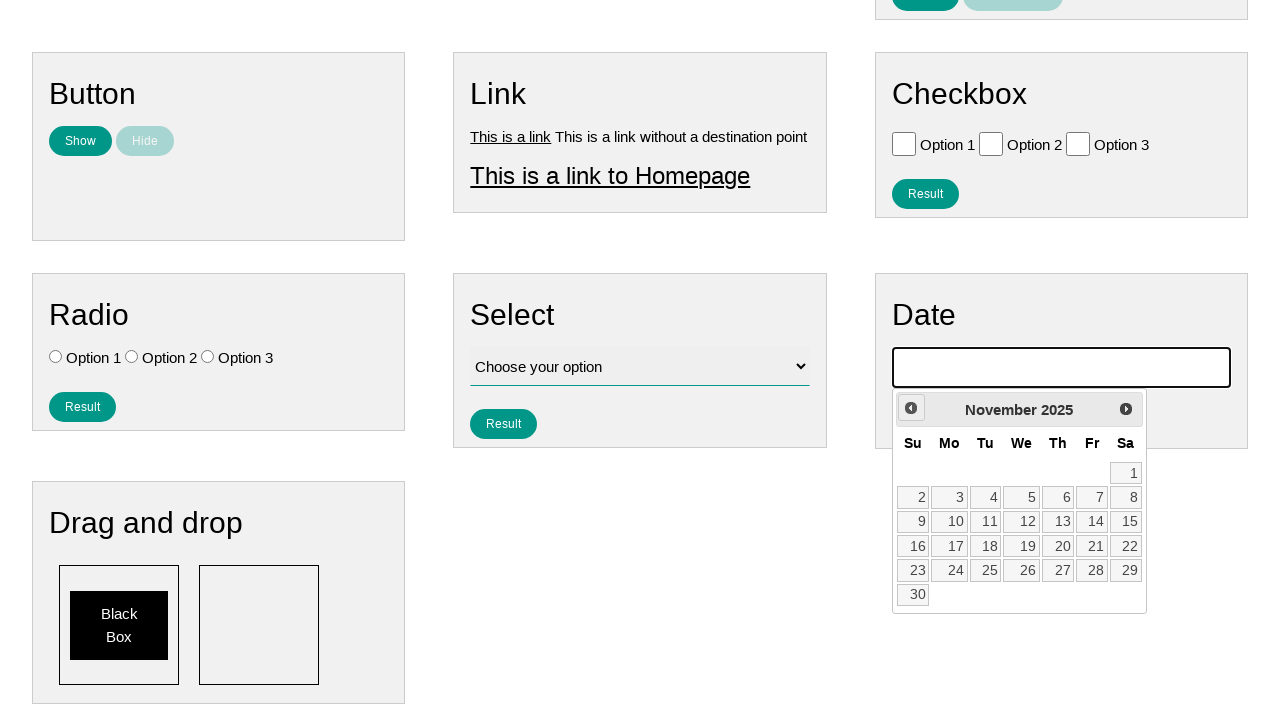

Clicked previous button to navigate back (iteration 4/10) at (911, 408) on xpath=//span[text()='Prev']
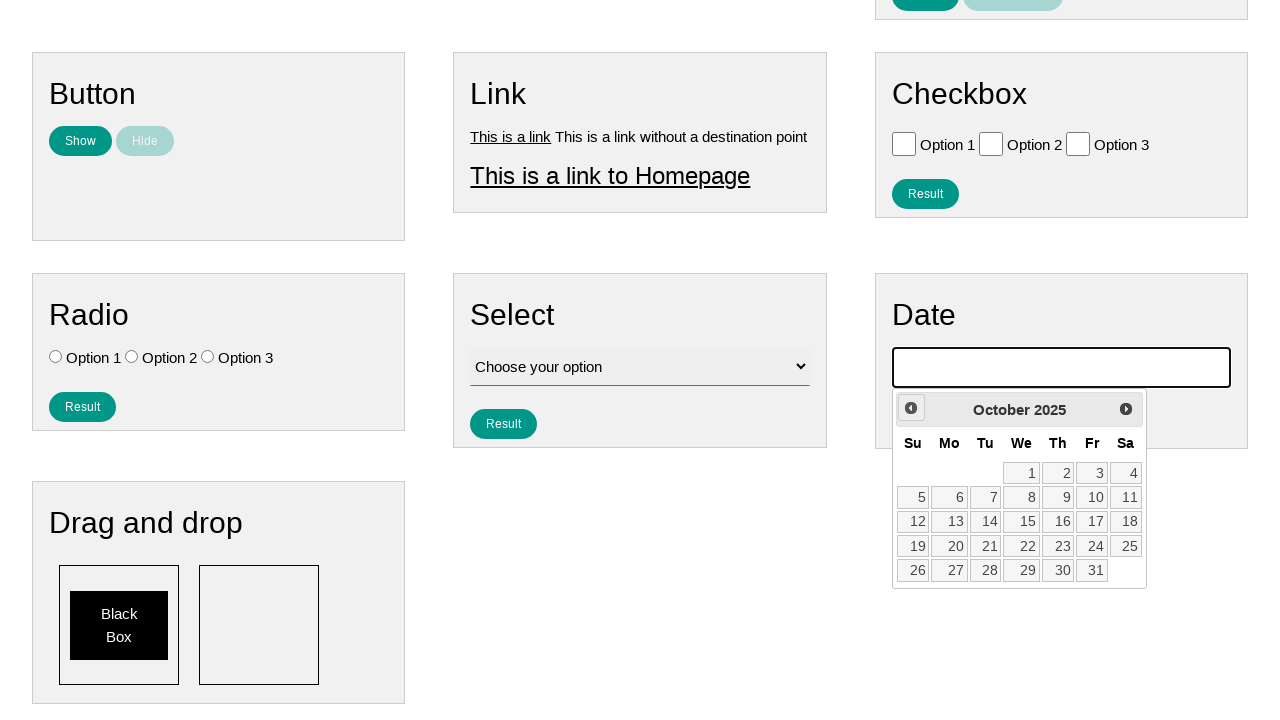

Waited 500ms before navigating to previous month
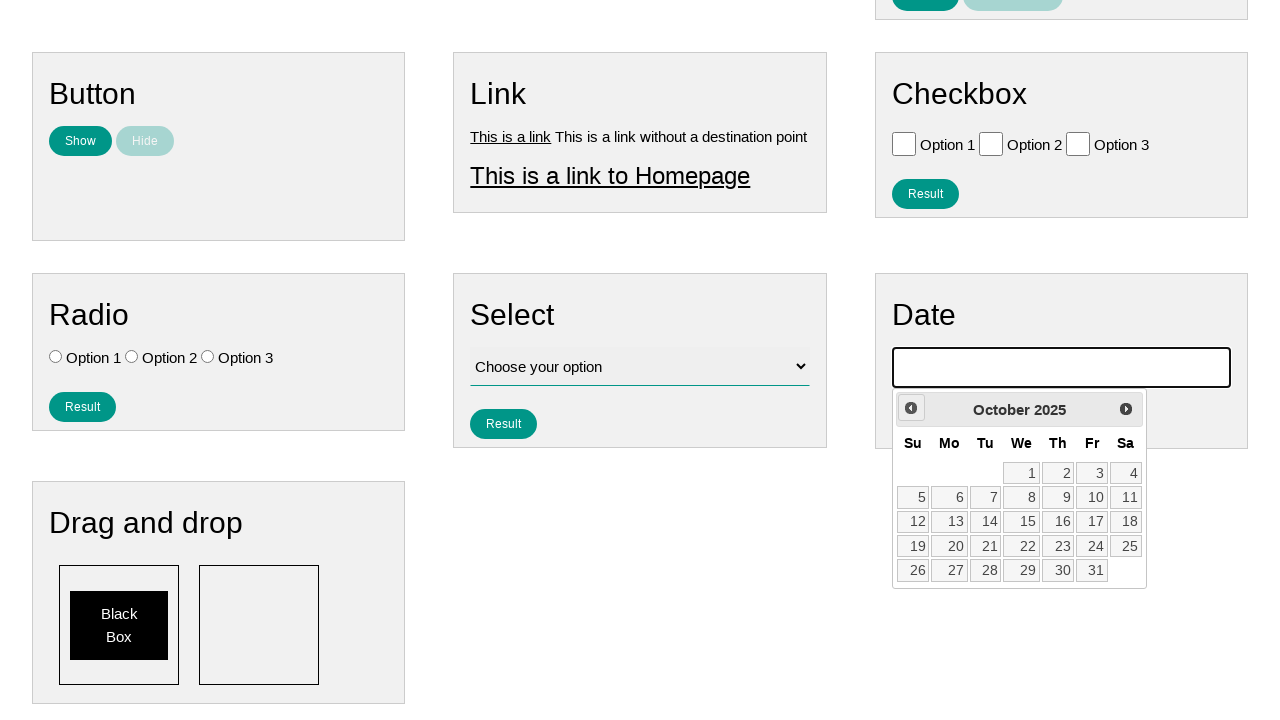

Clicked previous button to navigate back (iteration 5/10) at (911, 408) on xpath=//span[text()='Prev']
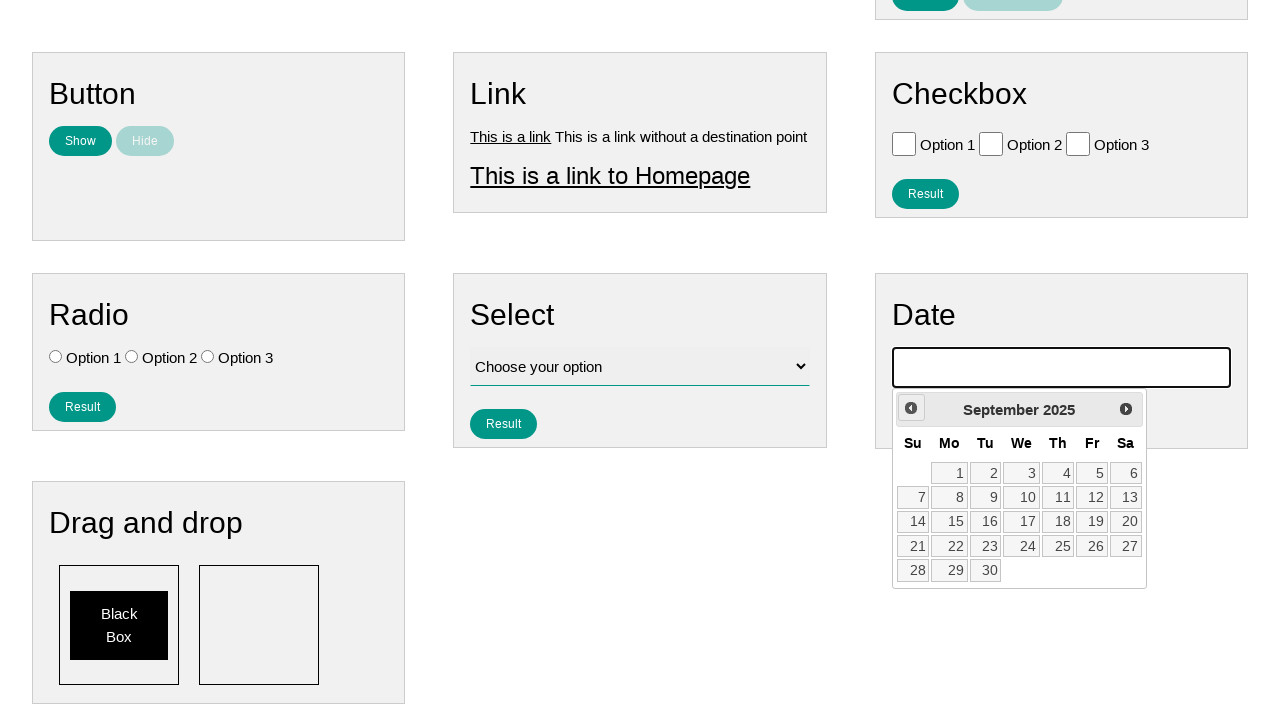

Waited 500ms before navigating to previous month
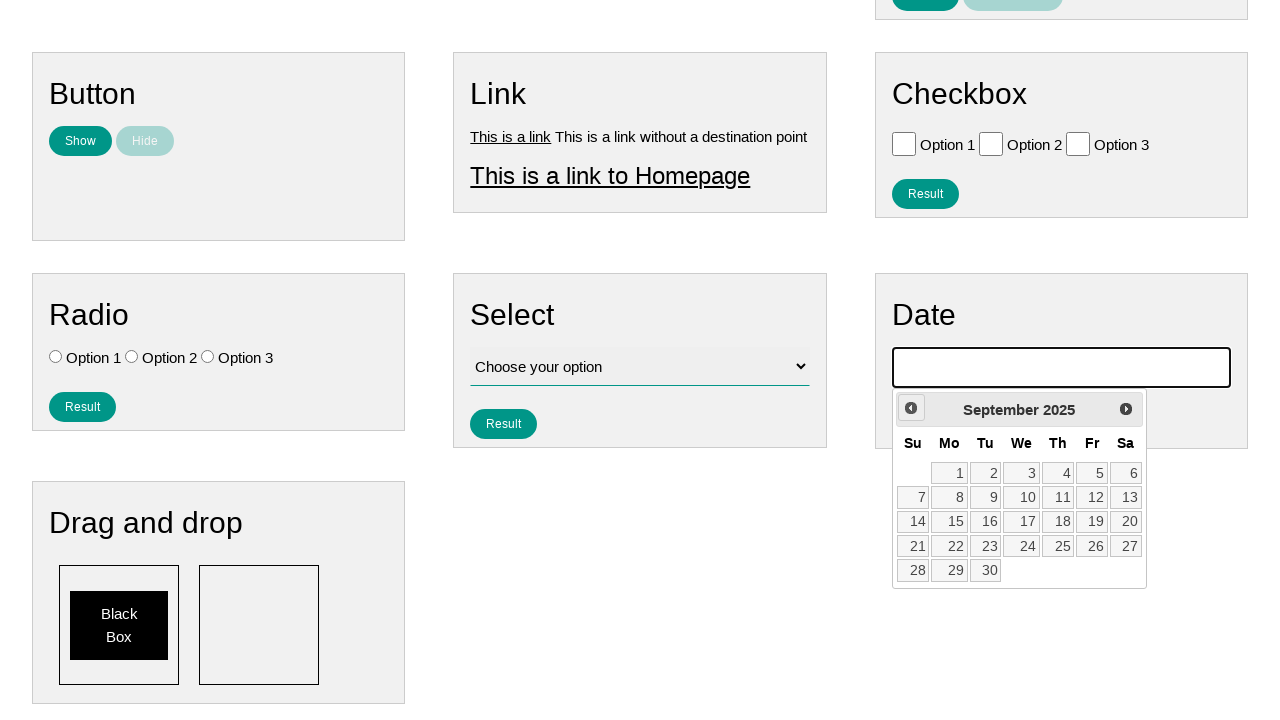

Clicked previous button to navigate back (iteration 6/10) at (911, 408) on xpath=//span[text()='Prev']
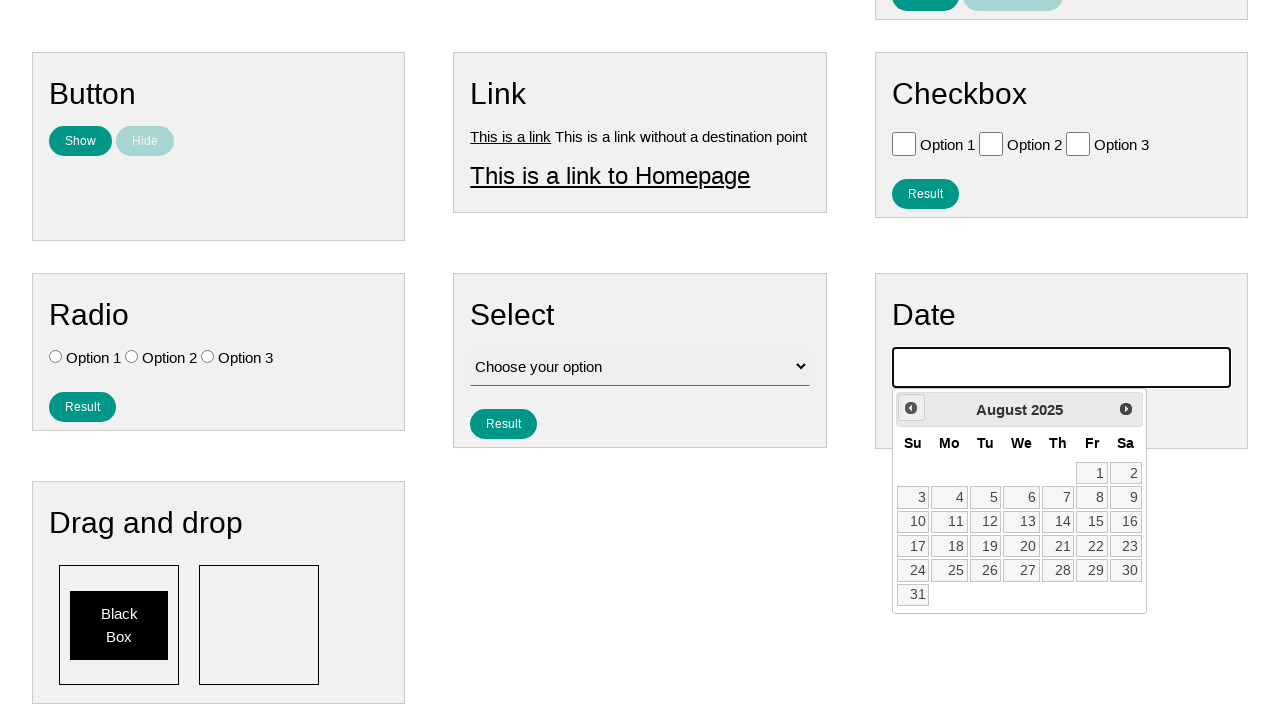

Waited 500ms before navigating to previous month
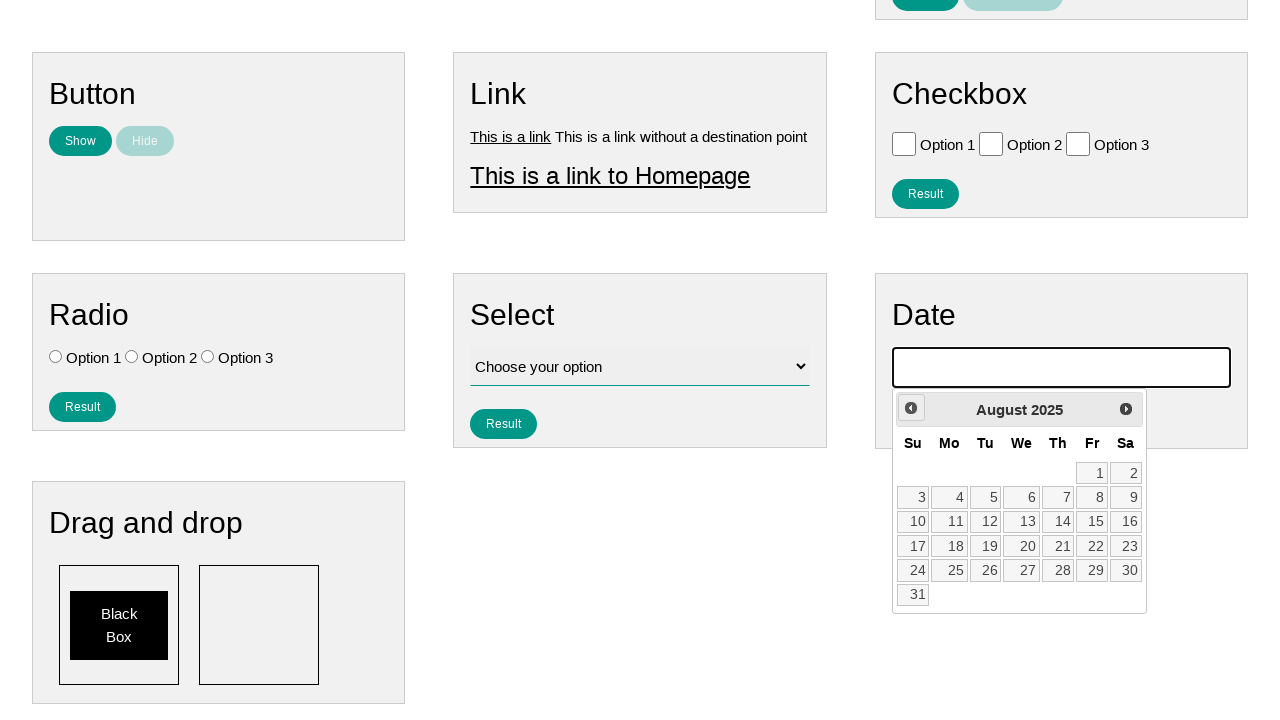

Clicked previous button to navigate back (iteration 7/10) at (911, 408) on xpath=//span[text()='Prev']
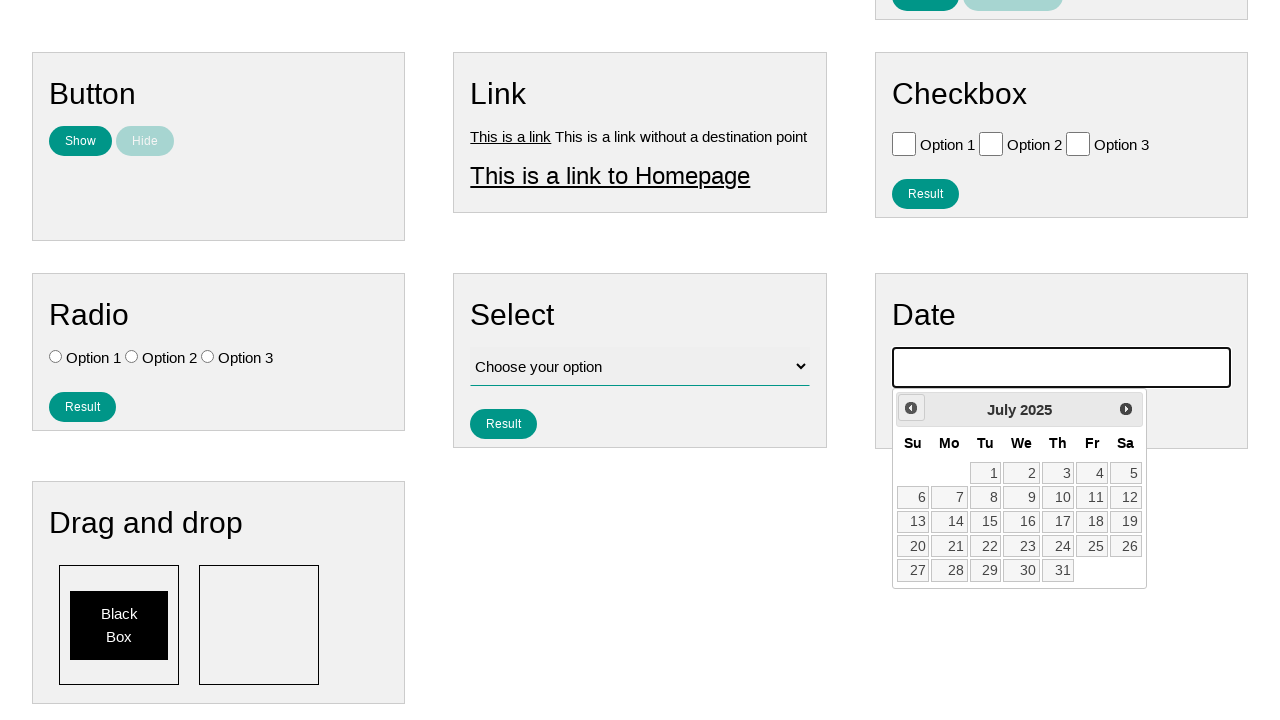

Waited 500ms before navigating to previous month
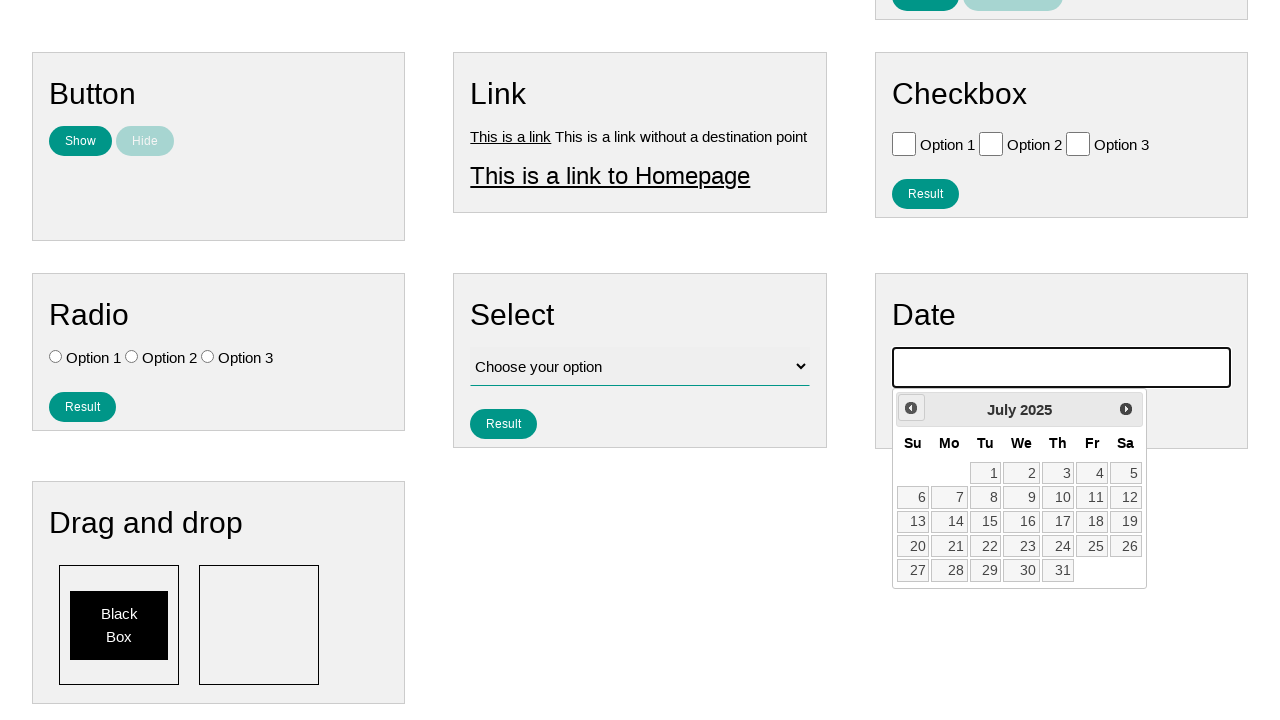

Clicked previous button to navigate back (iteration 8/10) at (911, 408) on xpath=//span[text()='Prev']
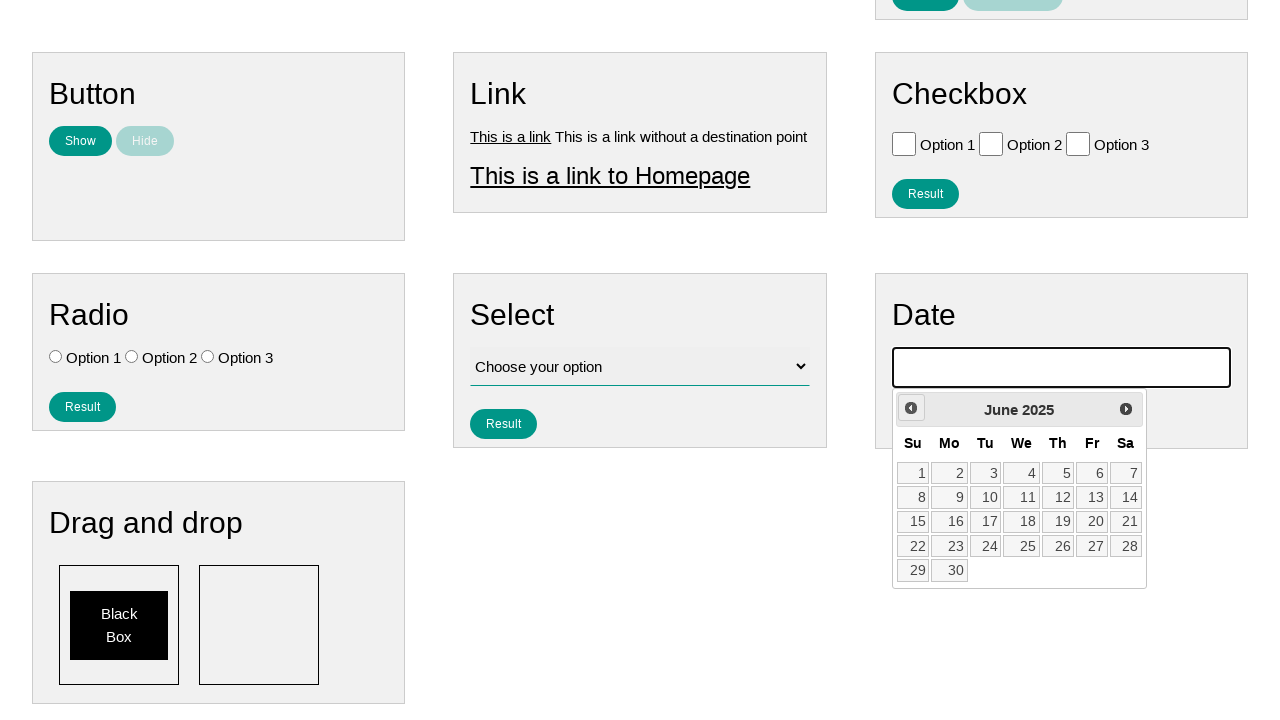

Waited 500ms before navigating to previous month
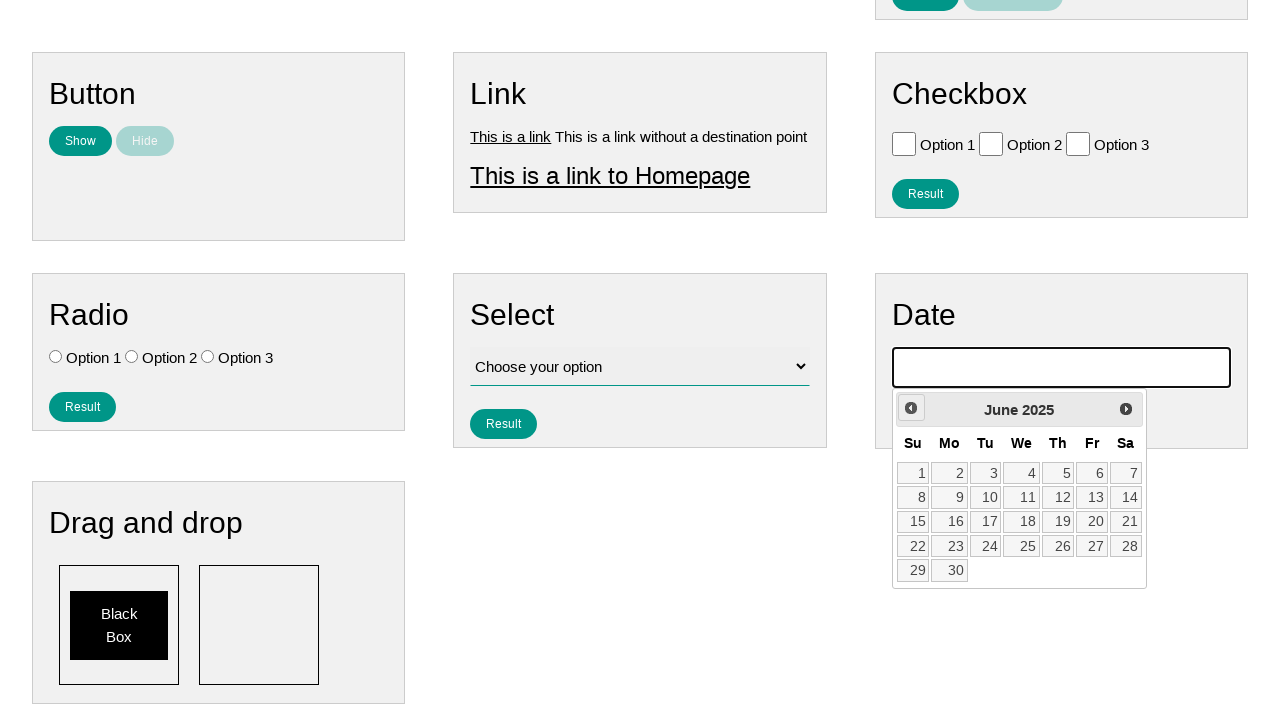

Clicked previous button to navigate back (iteration 9/10) at (911, 408) on xpath=//span[text()='Prev']
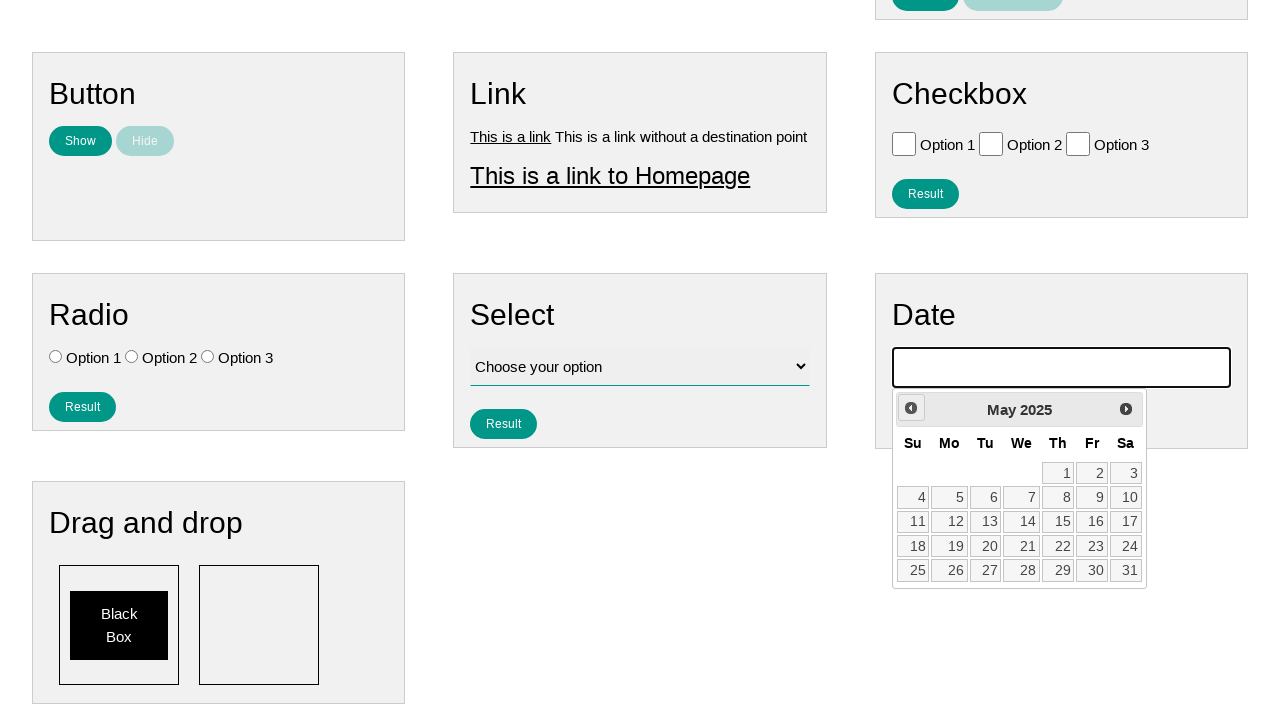

Waited 500ms before navigating to previous month
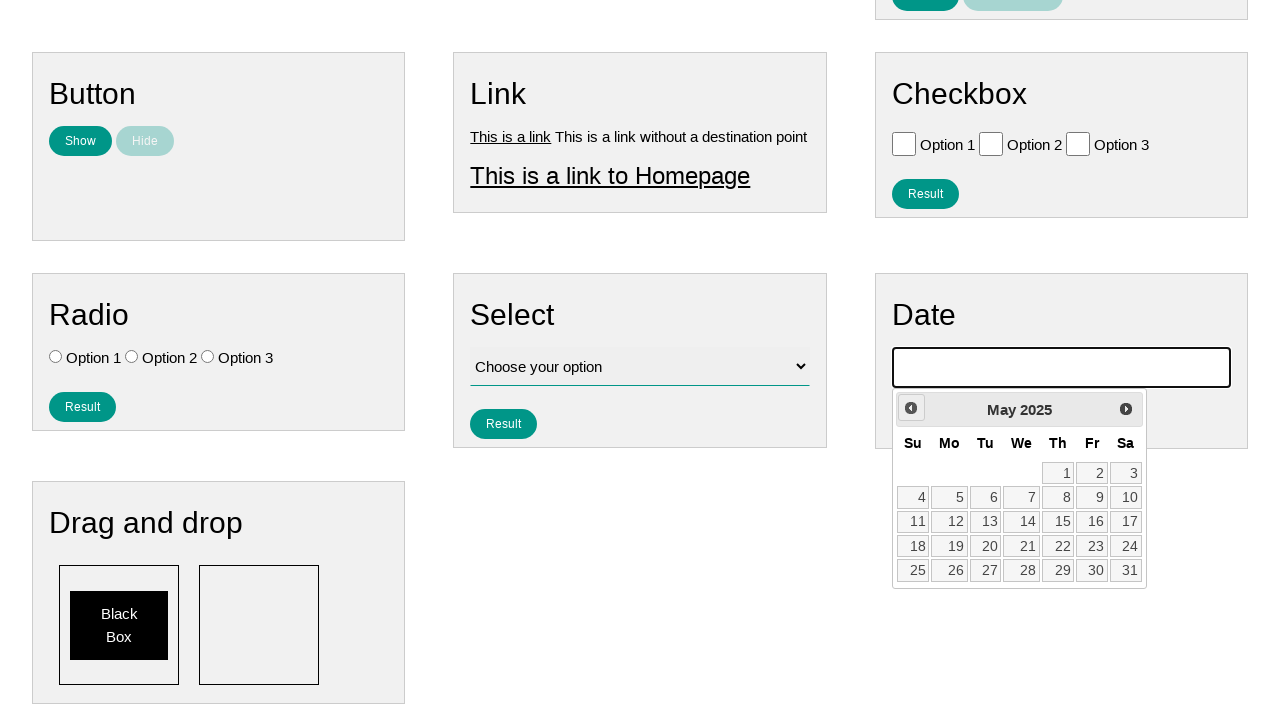

Clicked previous button to navigate back (iteration 10/10) at (911, 408) on xpath=//span[text()='Prev']
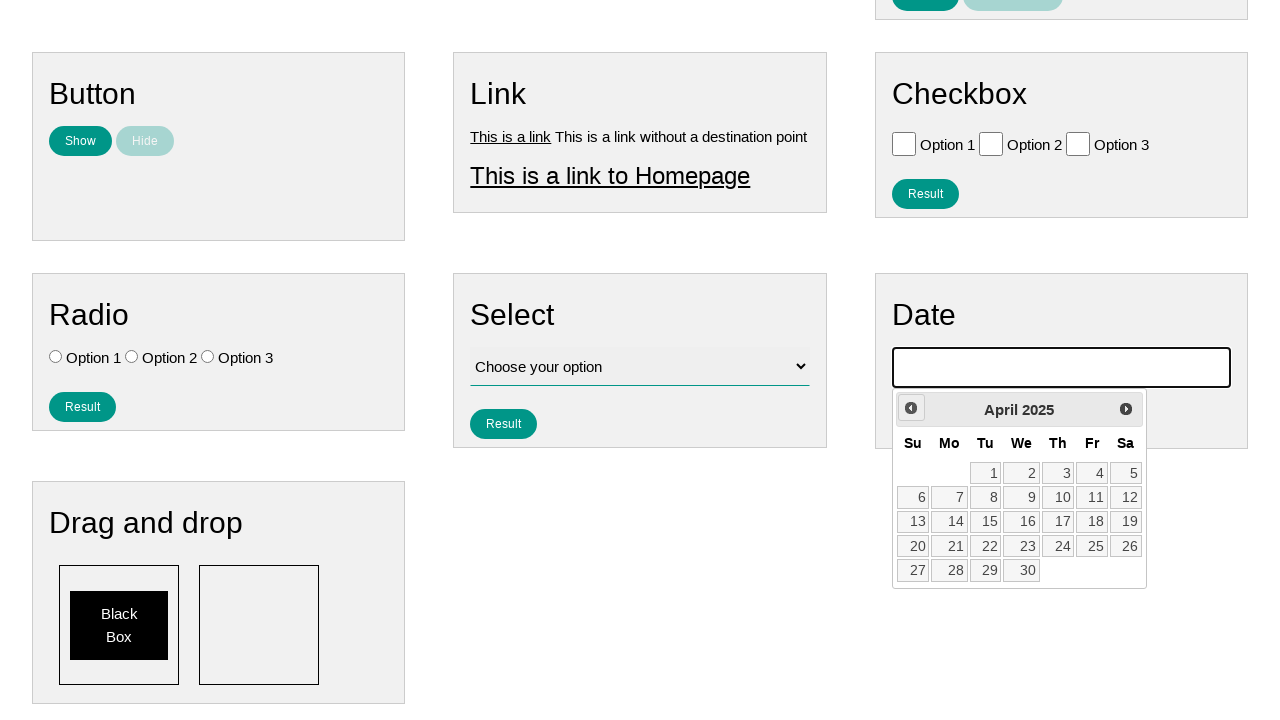

Selected day 15 from the calendar at (986, 522) on xpath=//a[text()='15']
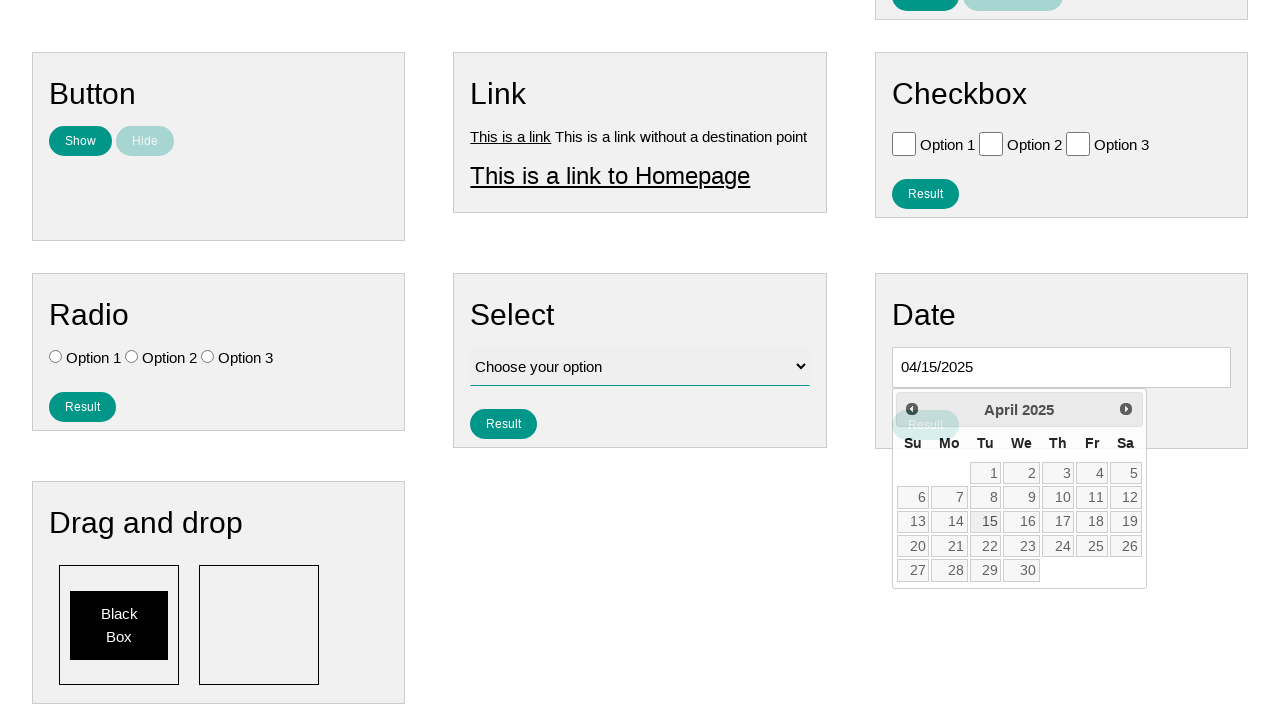

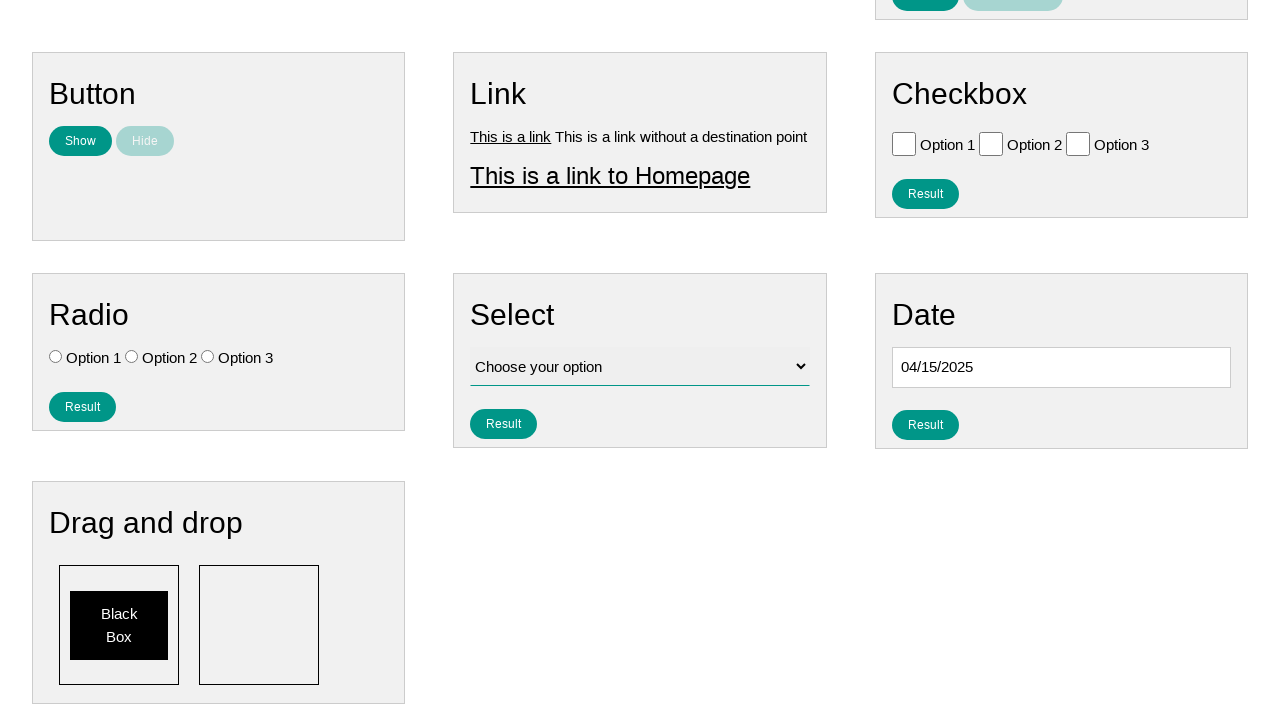